Tests navigation on TechLearn website by clicking on a mega menu item using XPath selector

Starting URL: https://www.techlearn.in/

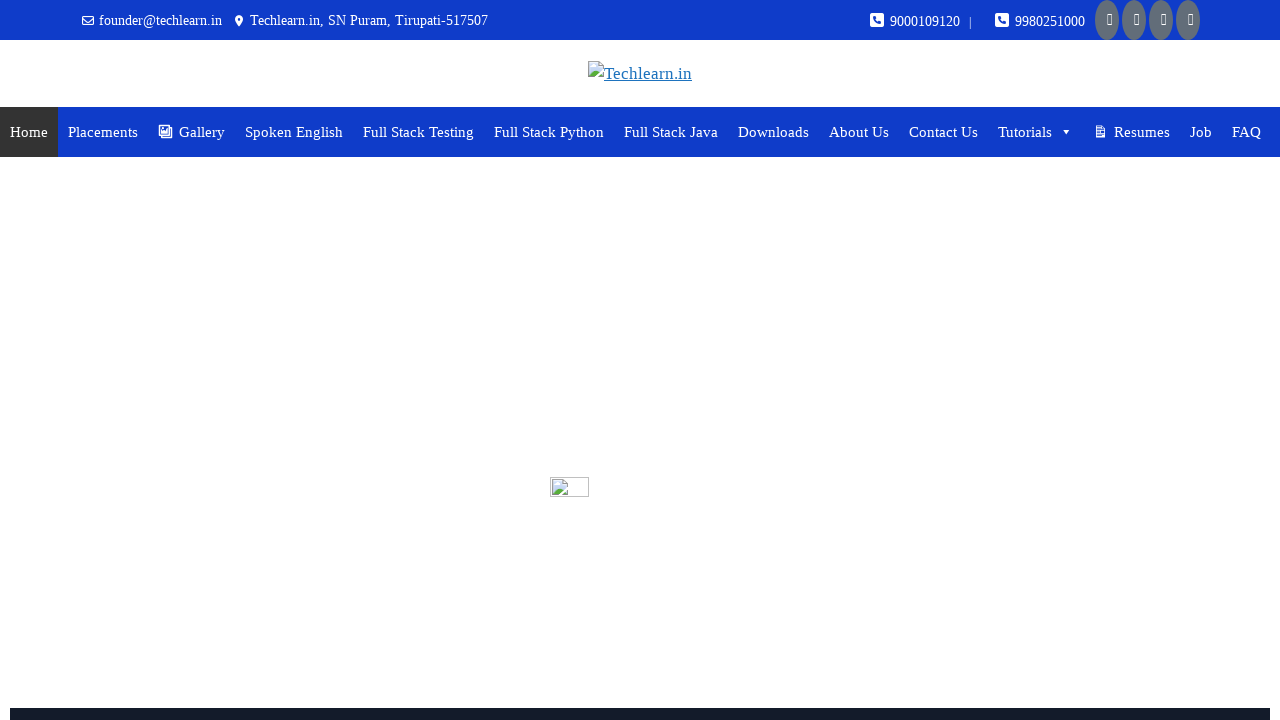

Clicked on mega menu item using XPath selector at (418, 132) on xpath=//*[@id='mega-menu-item-2555']/a
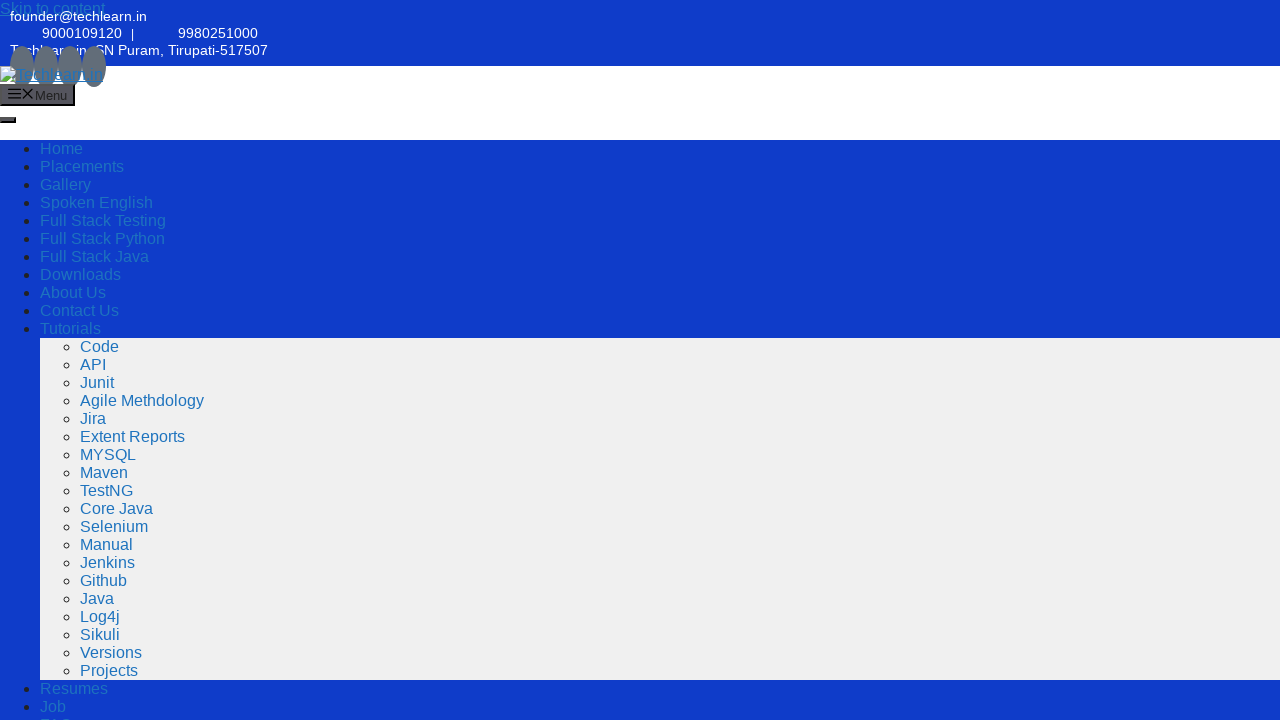

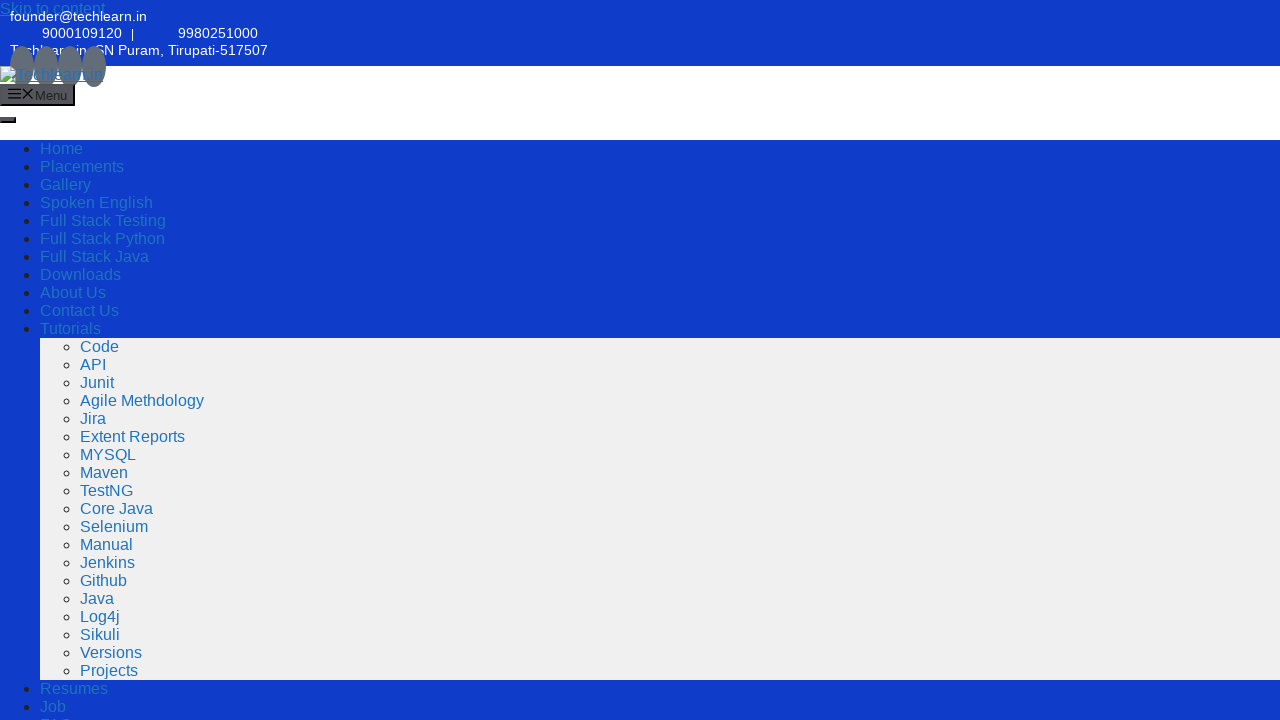